Tests the TestCafe example page by typing a name into the developer name input field and verifying the value was entered correctly.

Starting URL: https://devexpress.github.io/testcafe/example/

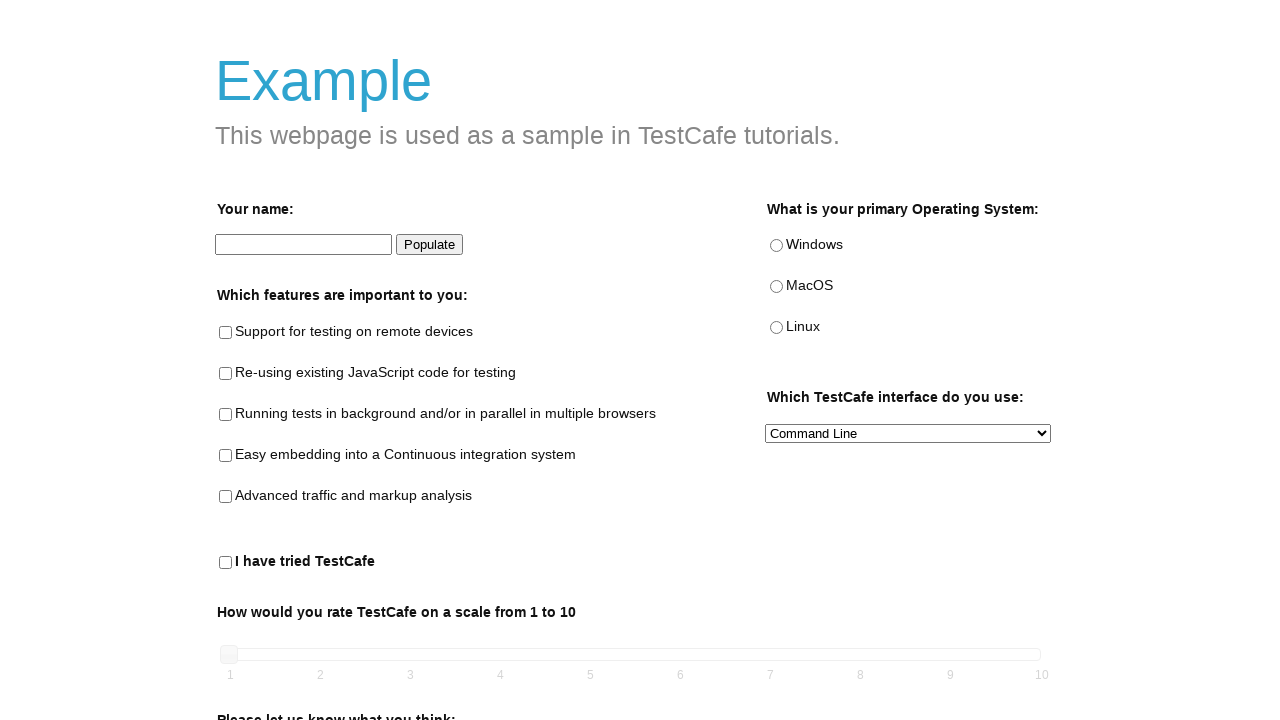

Typed 'John Doe' into the developer name input field on #developer-name
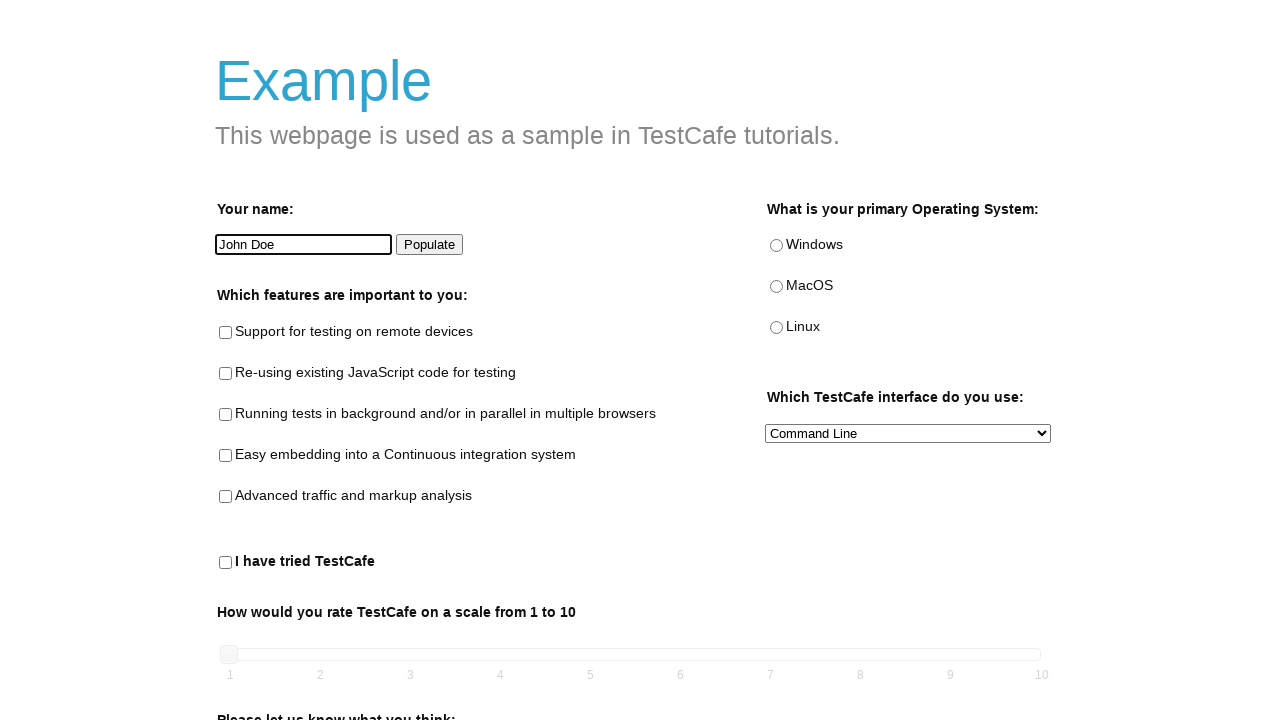

Retrieved the value from the developer name input field
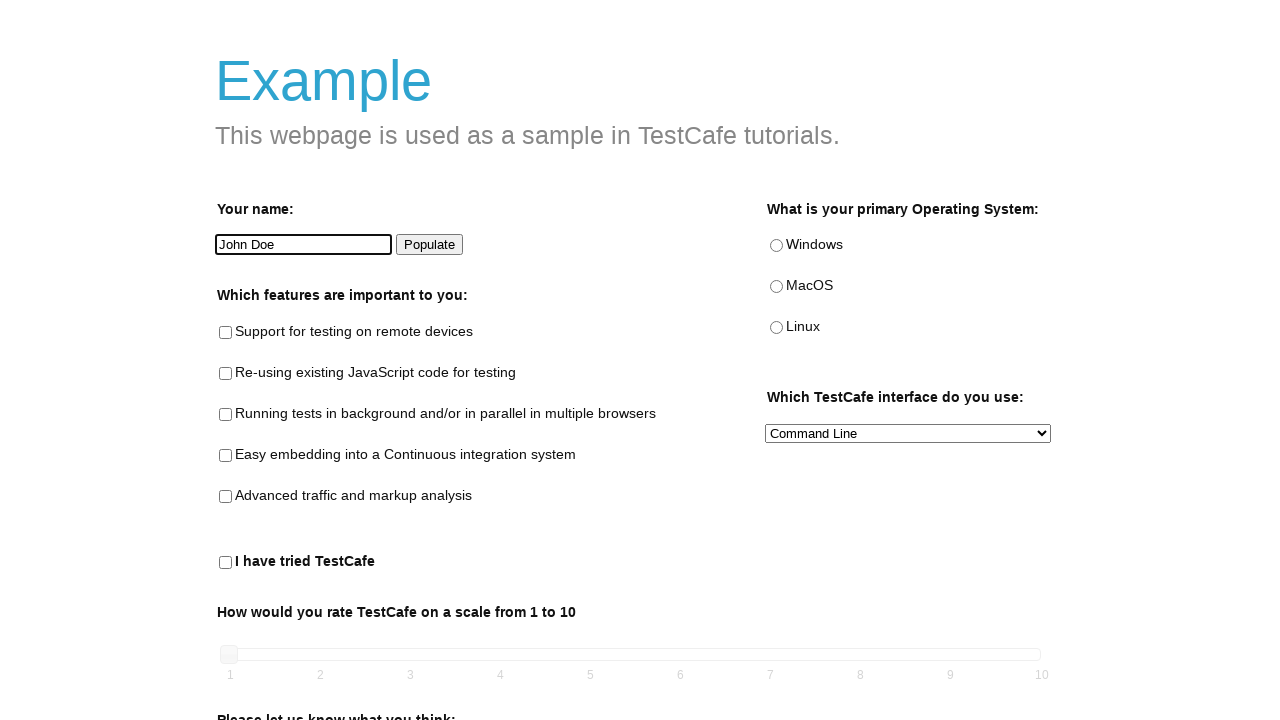

Verified that the developer name input field contains 'John Doe'
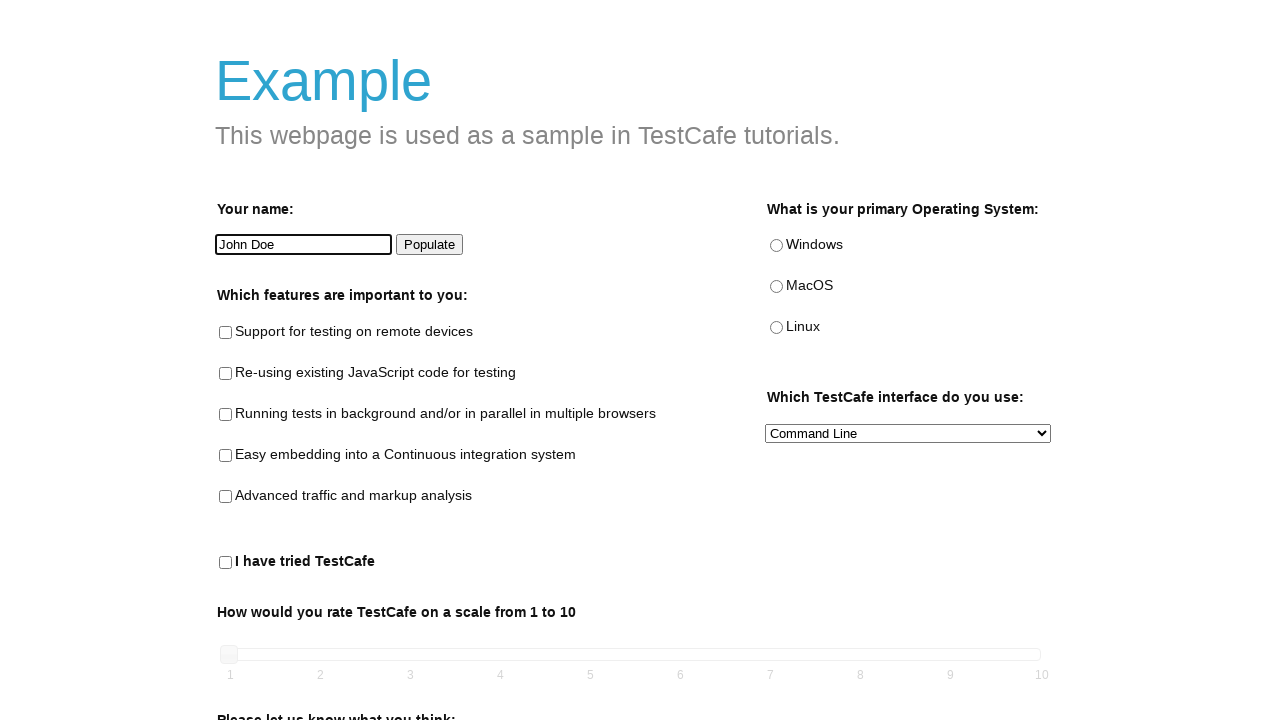

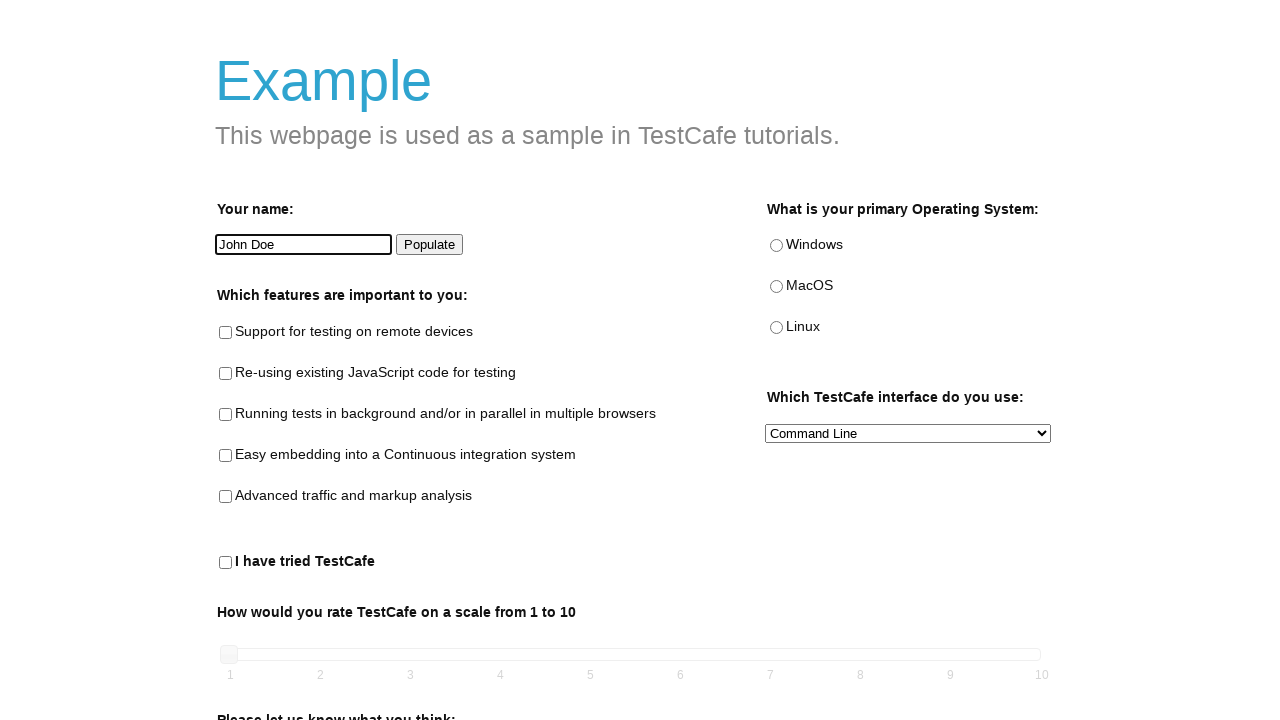